Navigates to Toutiao (Chinese news website) and waits for the page to load completely

Starting URL: https://www.toutiao.com

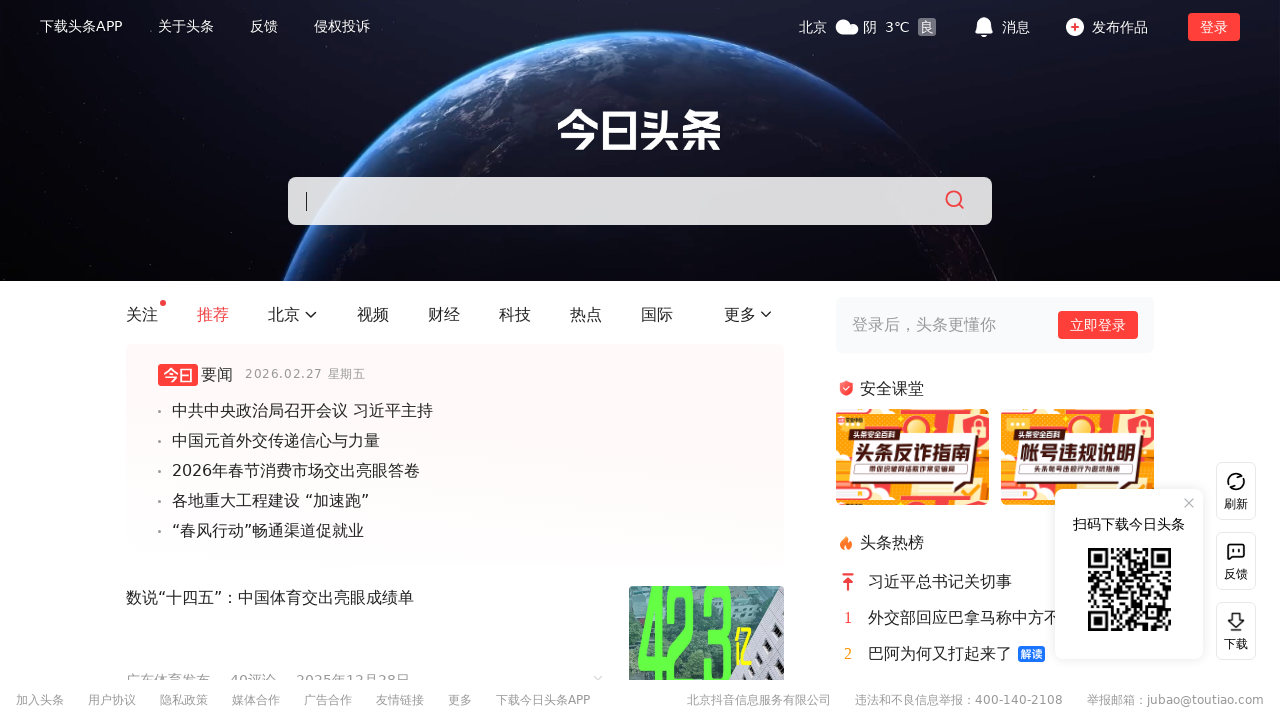

Navigated to Toutiao (https://www.toutiao.com)
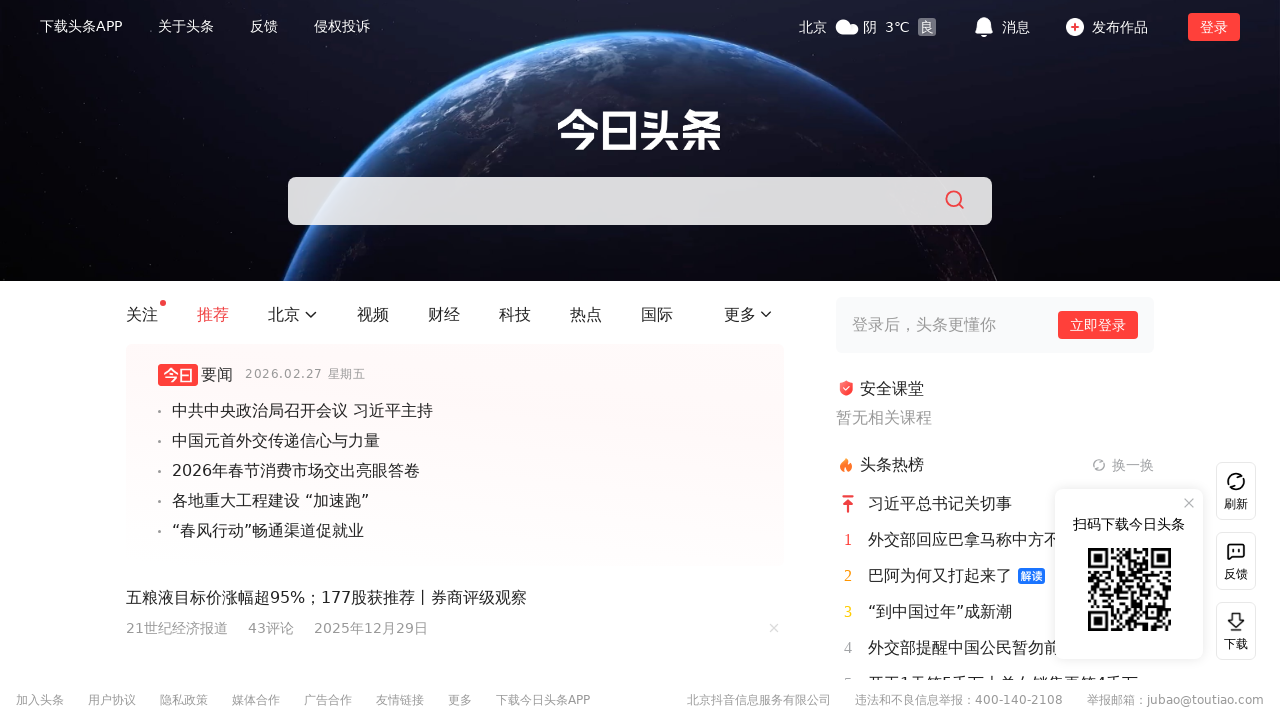

Waited for page to reach networkidle state
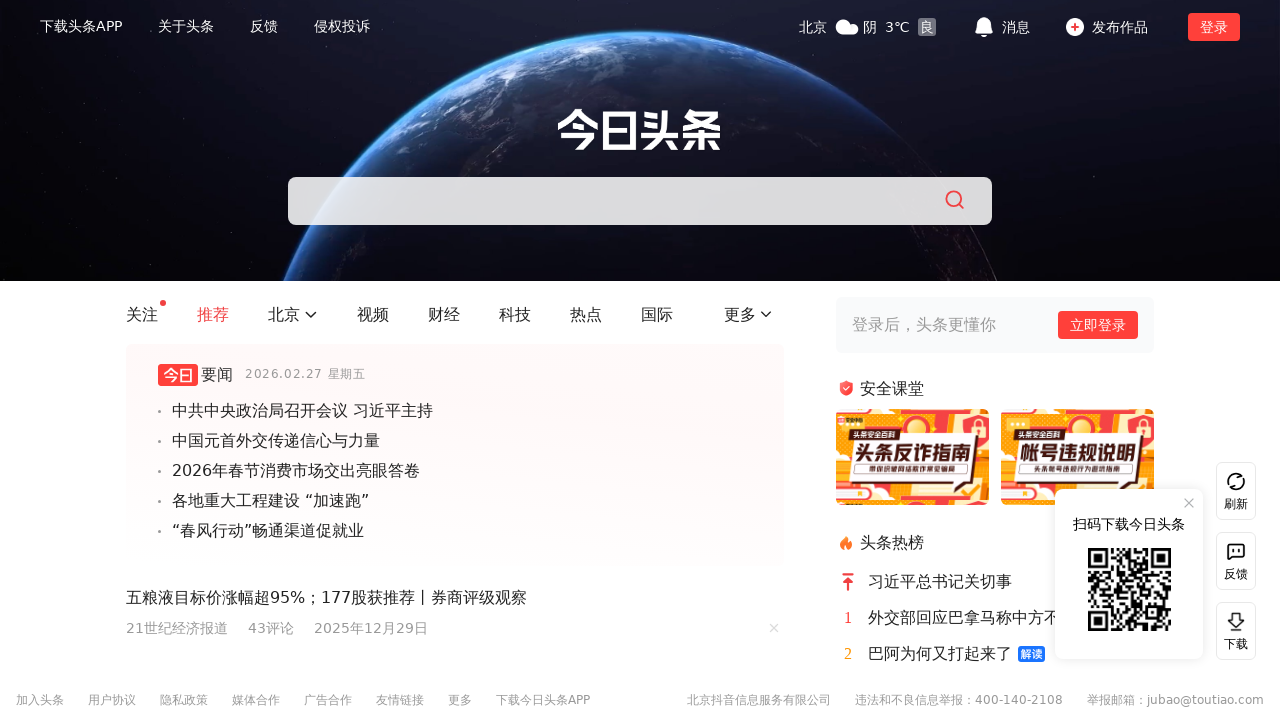

Waited 2 seconds for main content to appear
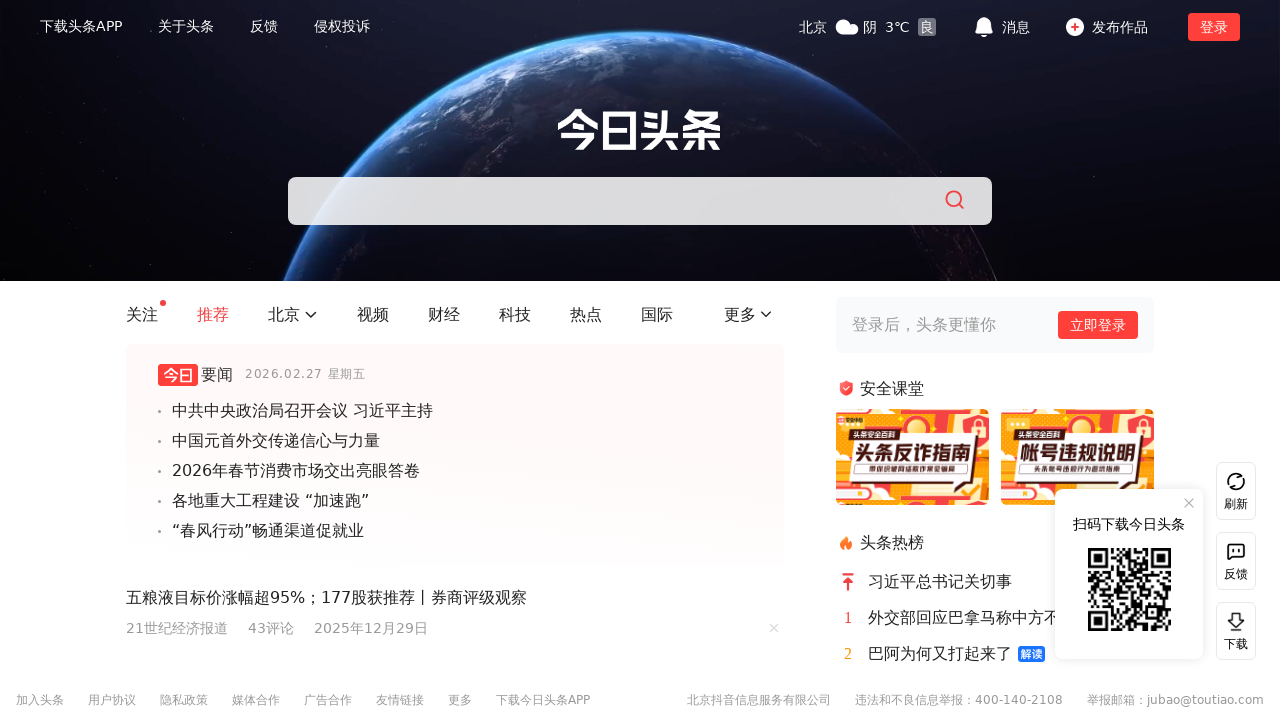

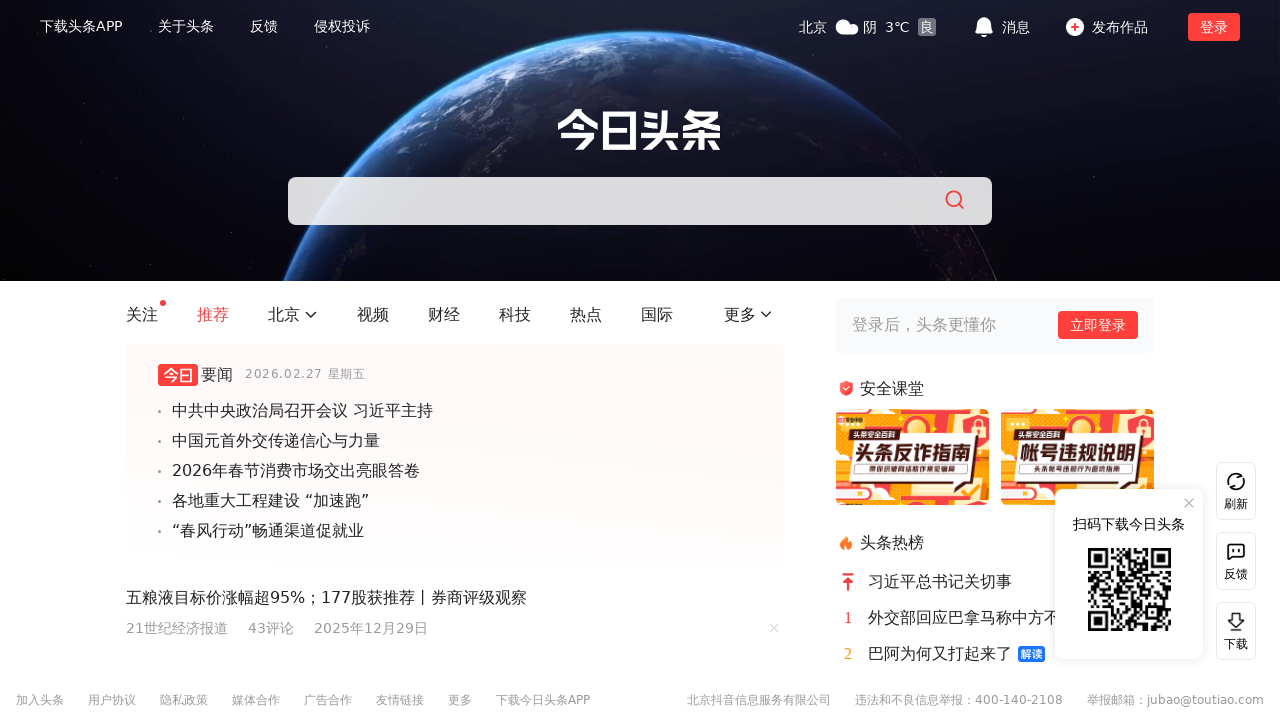